Navigates to FreeFileSync website, clicks on Download in navigation, and initiates a download of the Windows version of FreeFileSync software.

Starting URL: https://freefilesync.org/

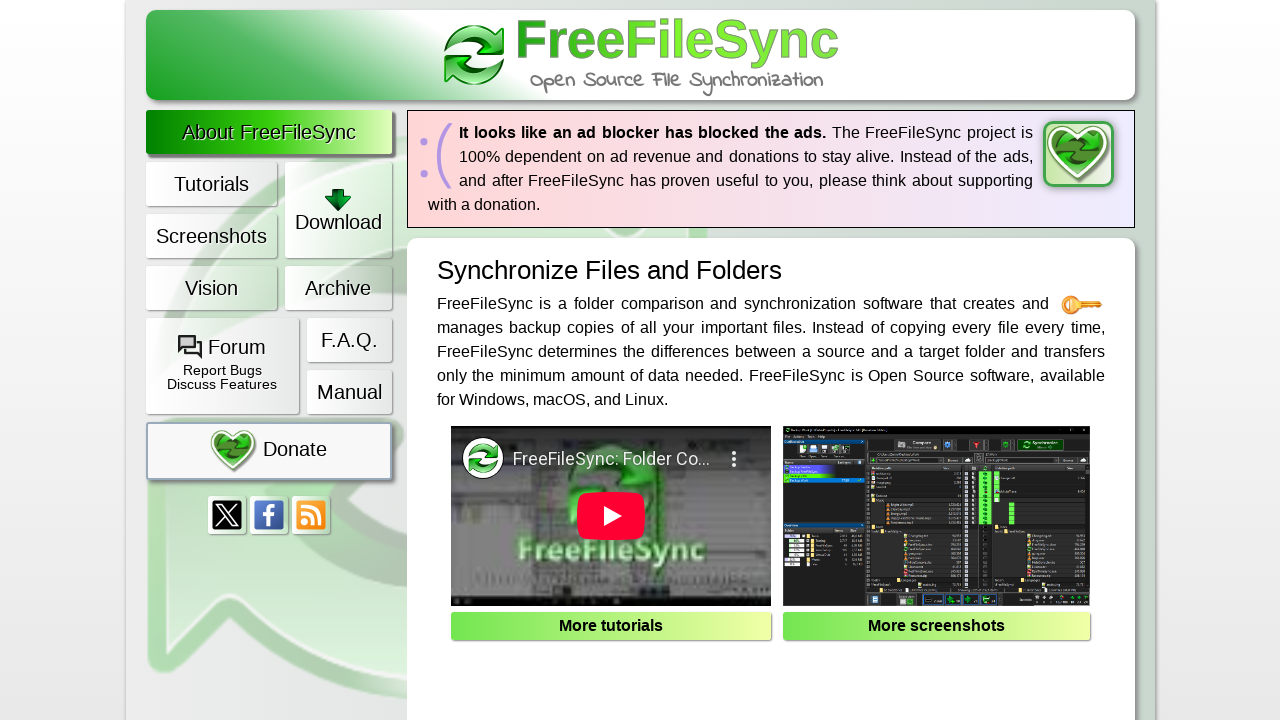

Clicked Download link in navigation at (338, 210) on internal:role=navigation >> internal:role=link[name="Download"i]
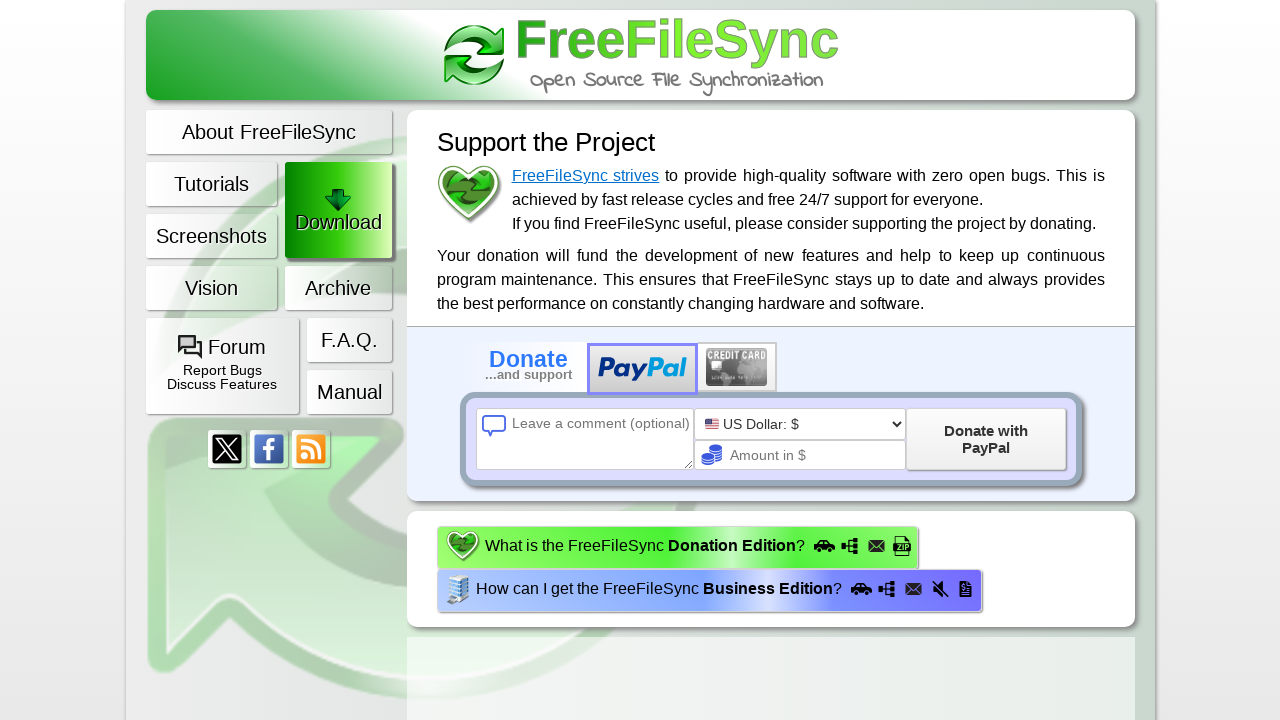

Download page loaded (DOM content ready)
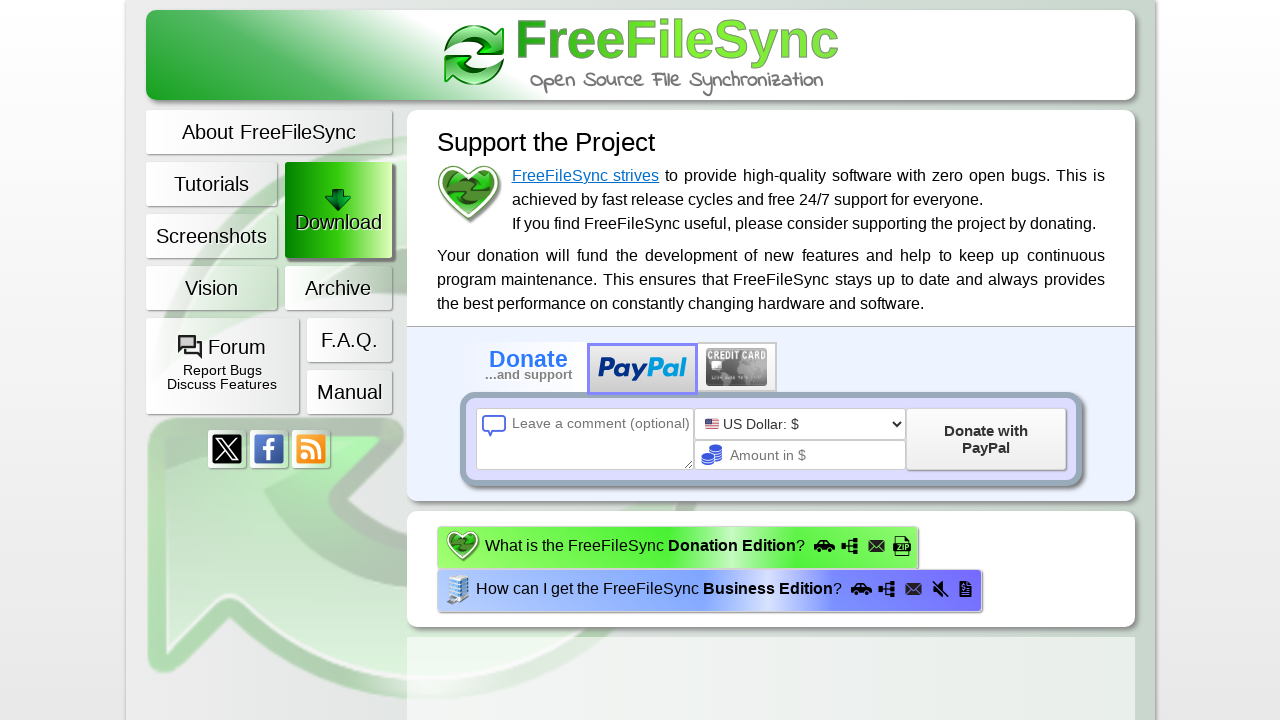

Windows download link is visible
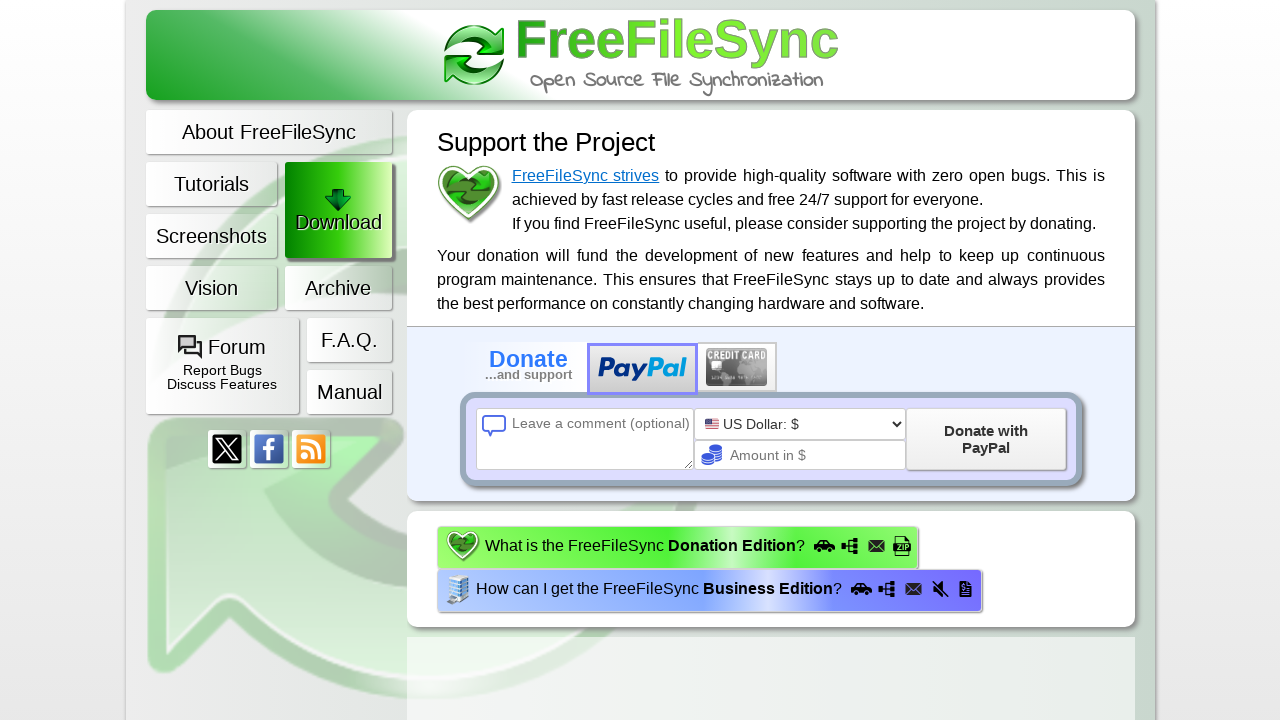

Clicked Windows download link to initiate download at (641, 360) on internal:role=link[name=/Download FreeFileSync\s*.*\s*Windows/]
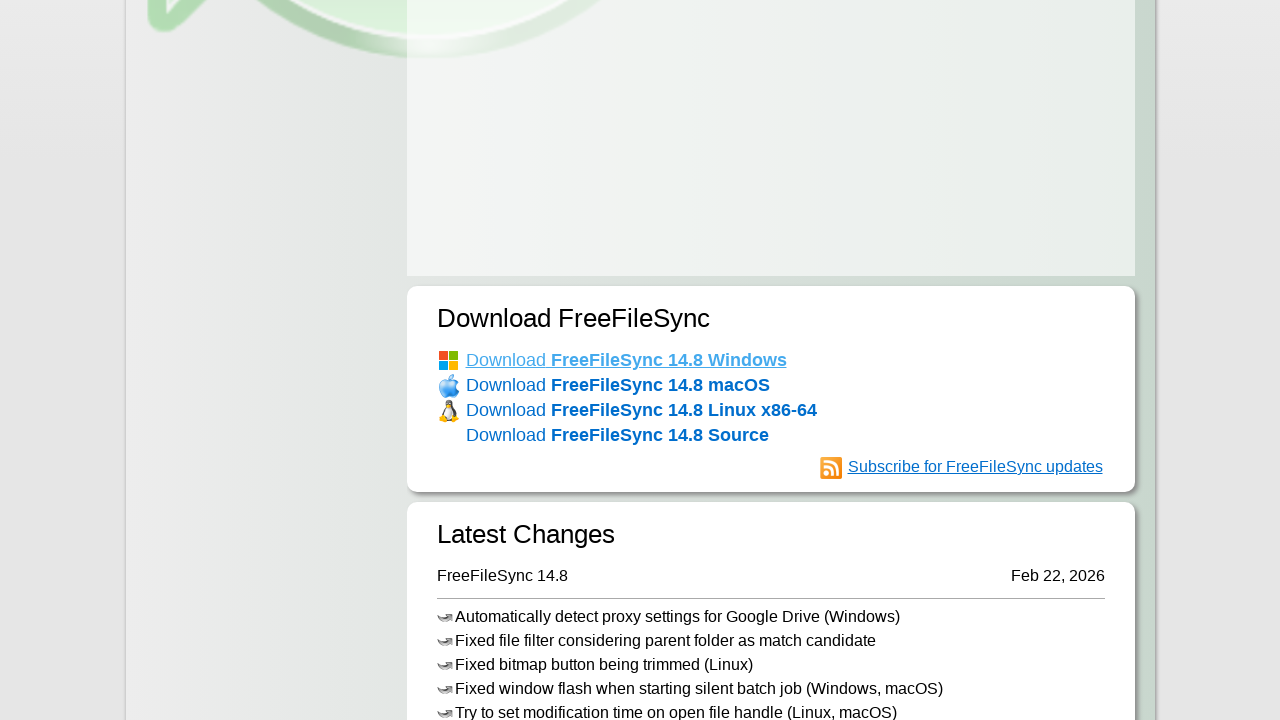

Download initiated successfully
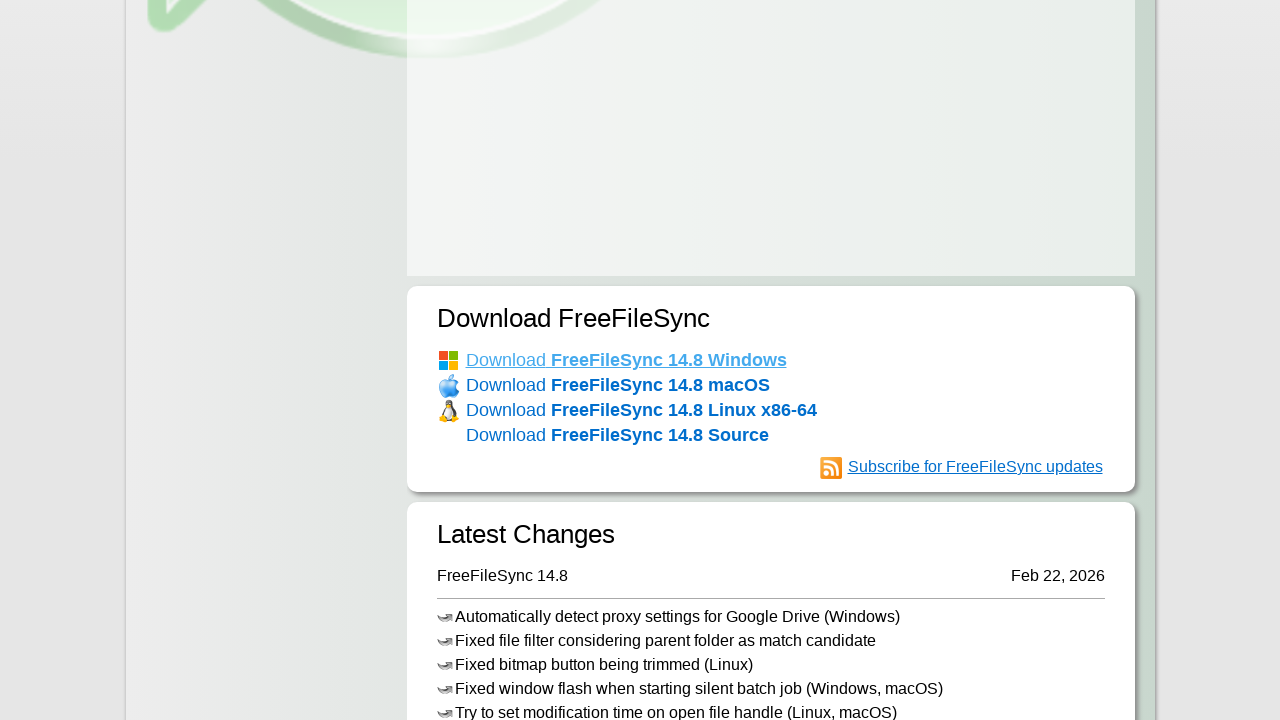

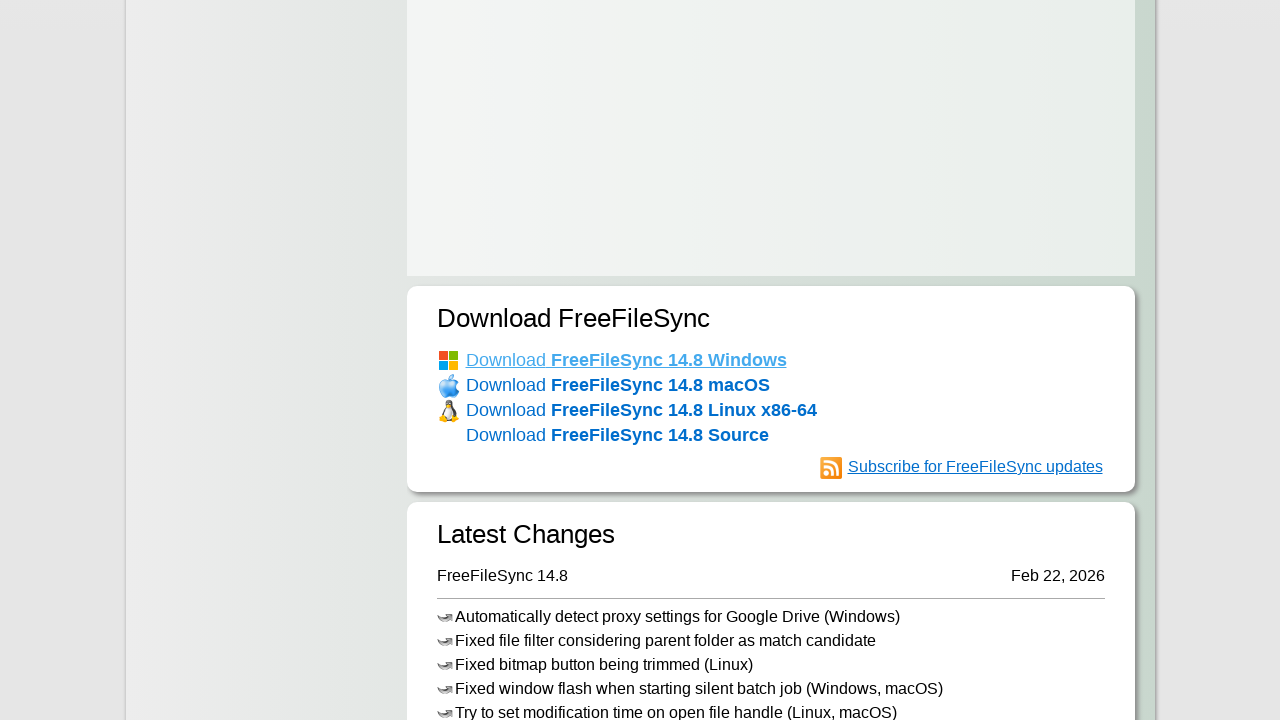